Tests successful login with valid demo credentials for standard_user

Starting URL: https://www.saucedemo.com/

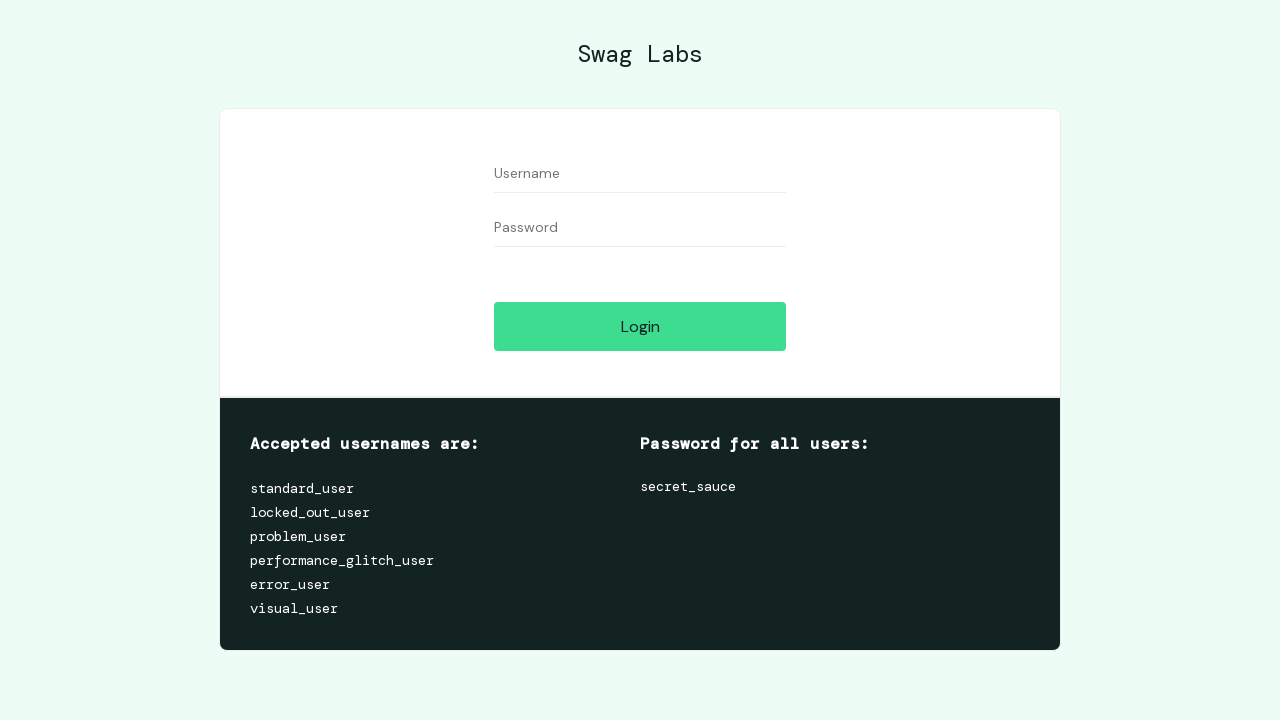

Filled username field with 'standard_user' on #user-name
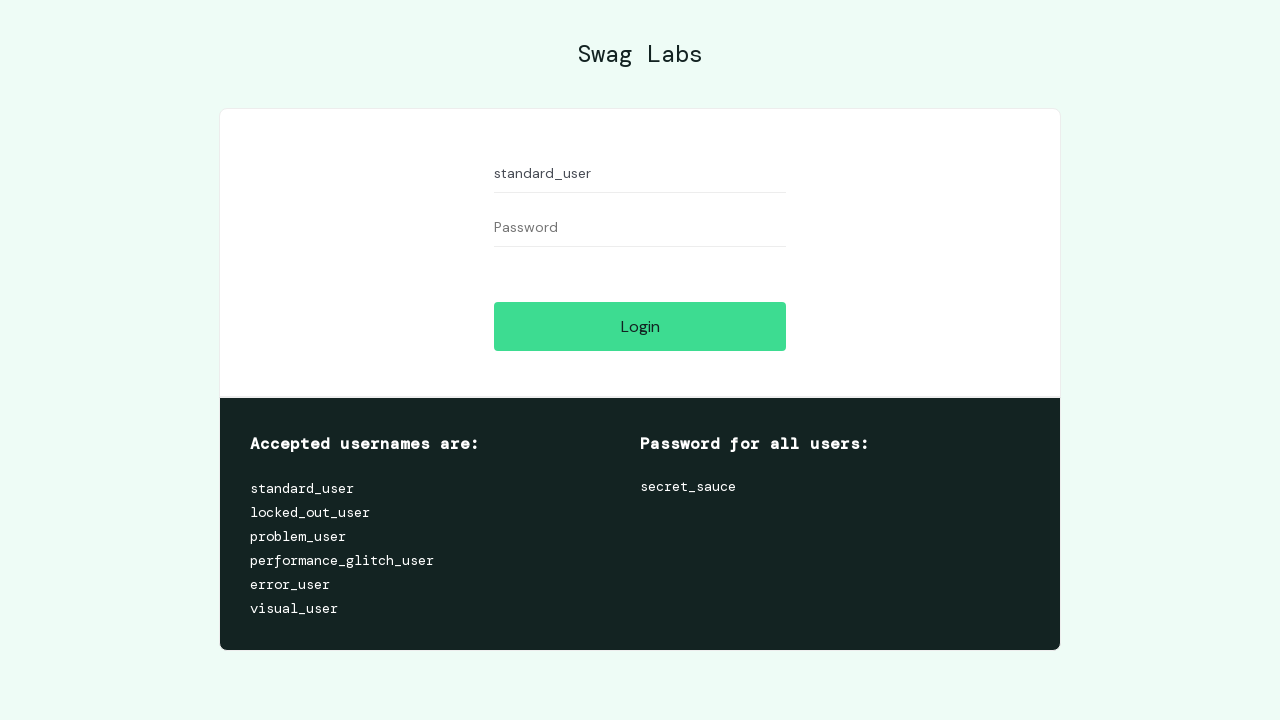

Filled password field with 'secret_sauce' on #password
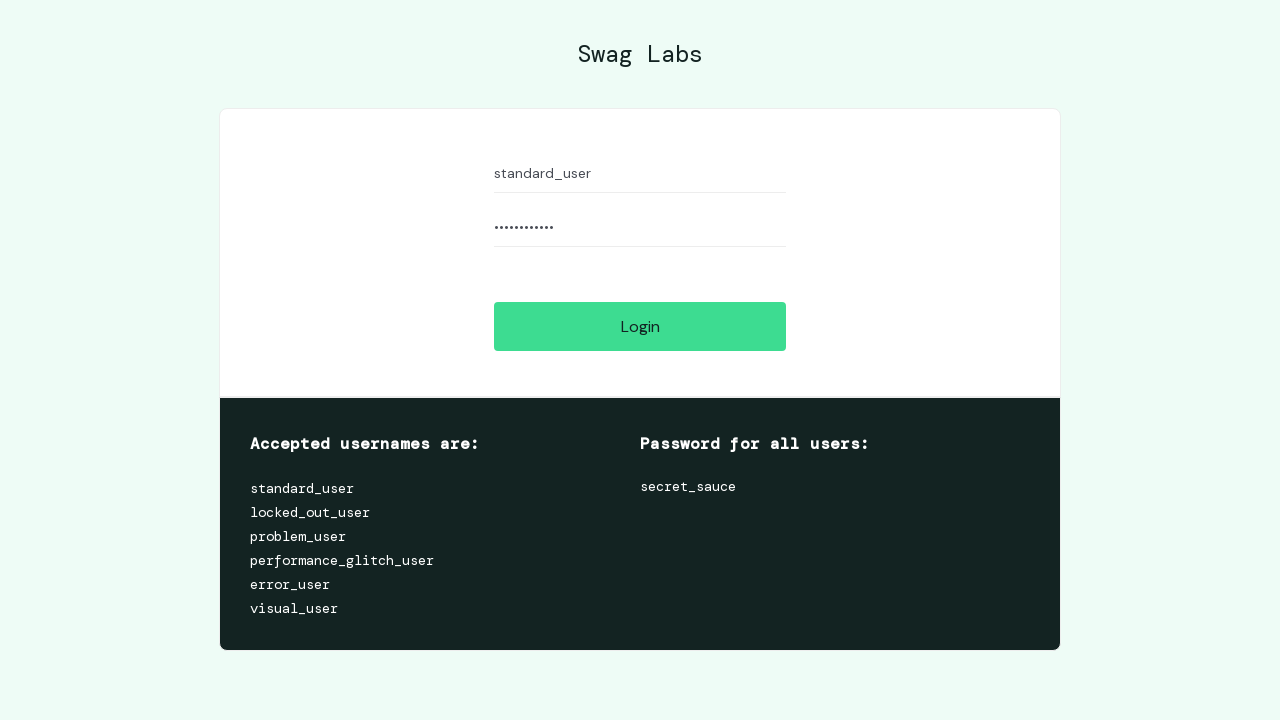

Clicked login button at (640, 326) on #login-button
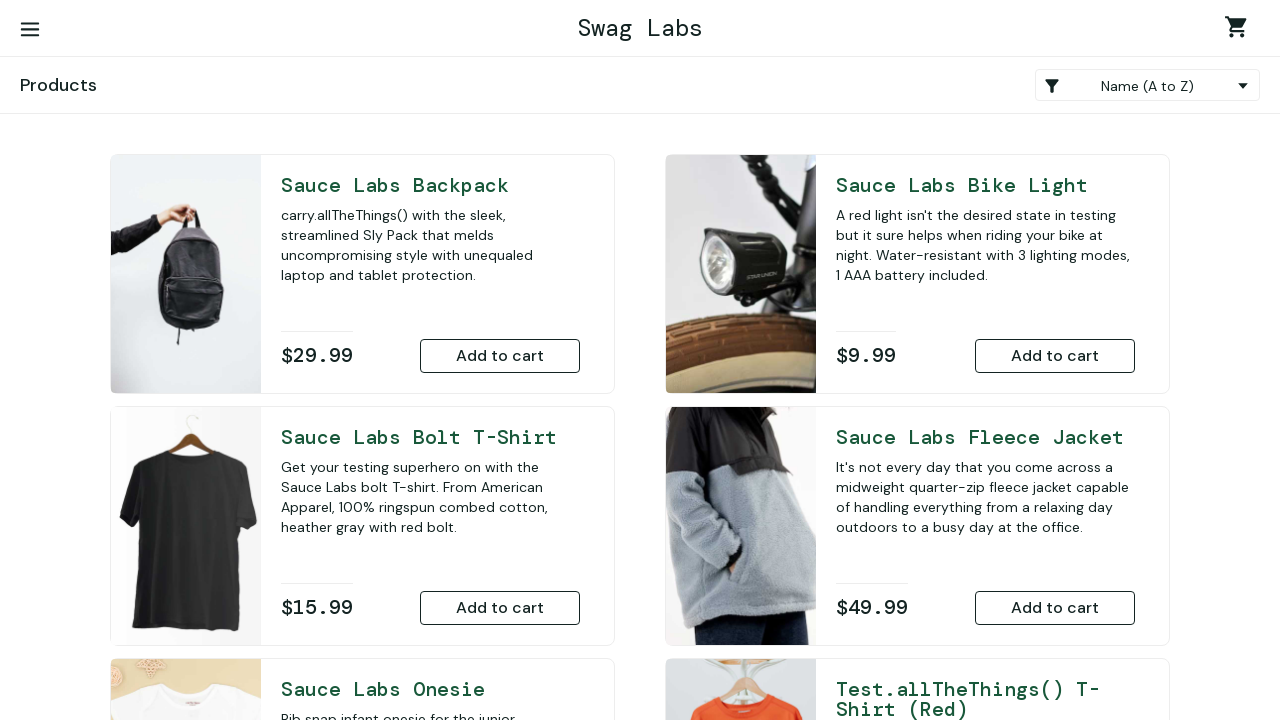

Waited for navigation to inventory page
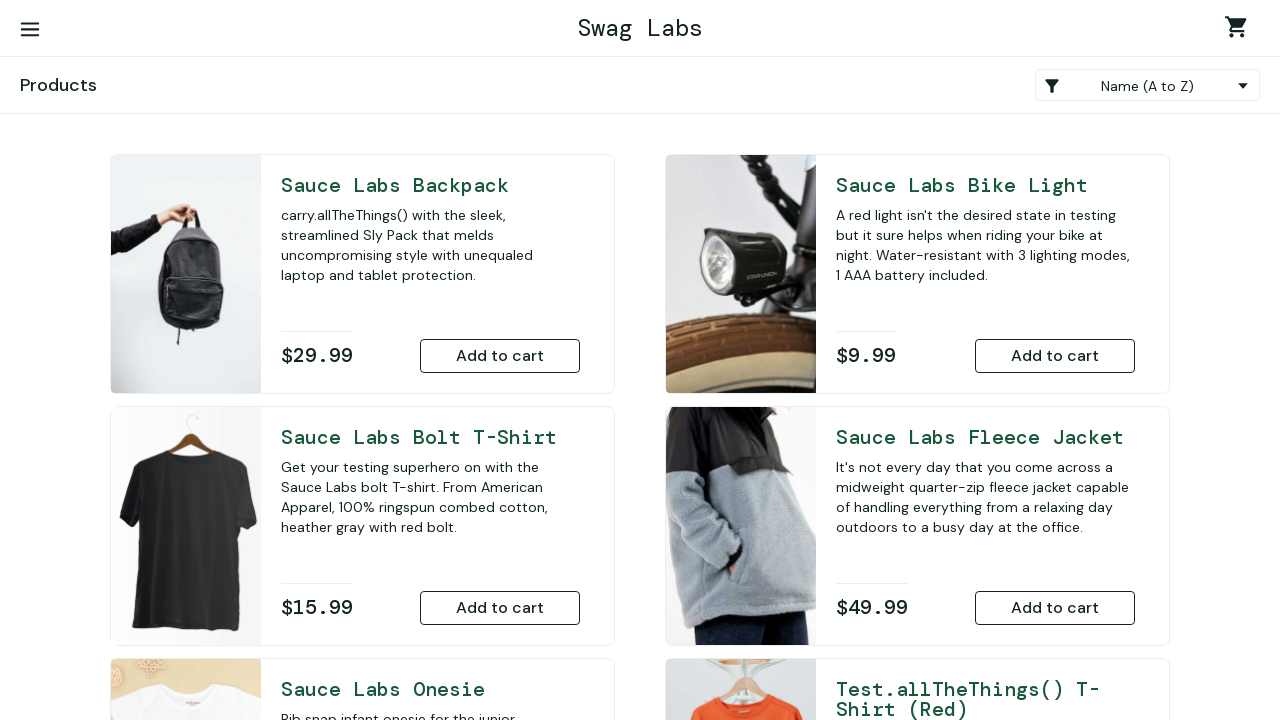

Verified inventory.html is in the current URL
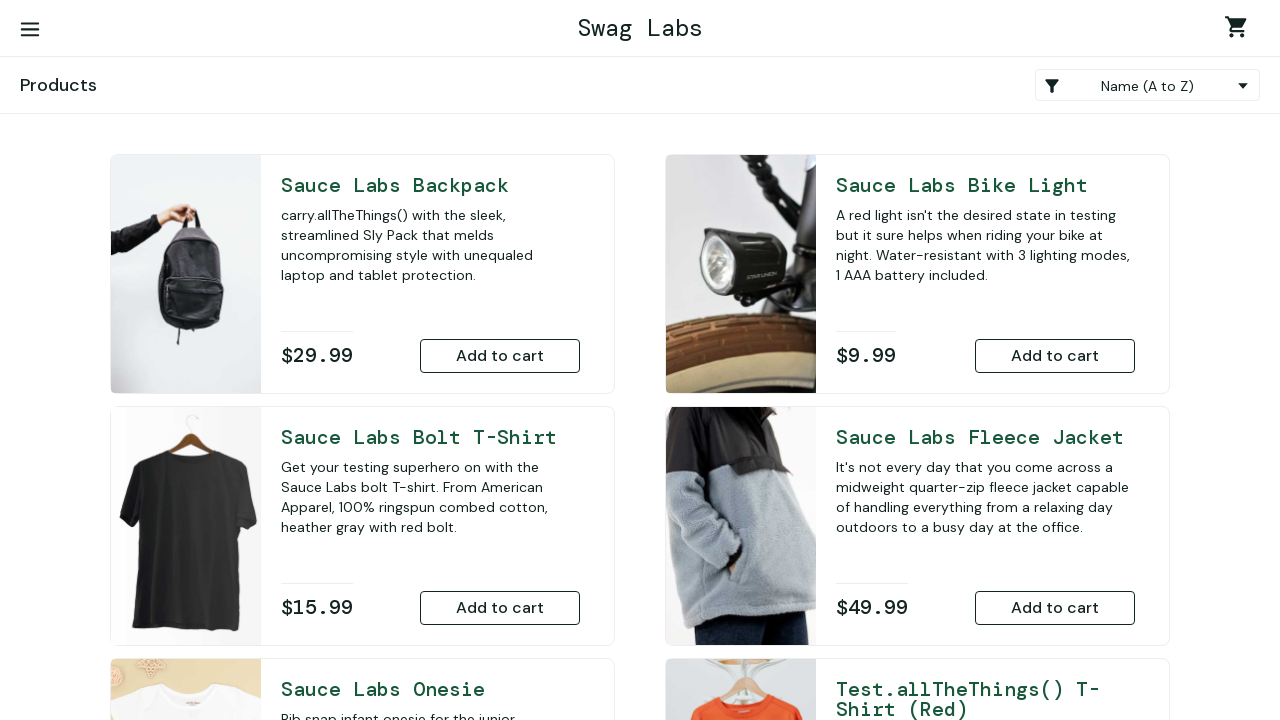

Verified app logo text is 'Swag Labs'
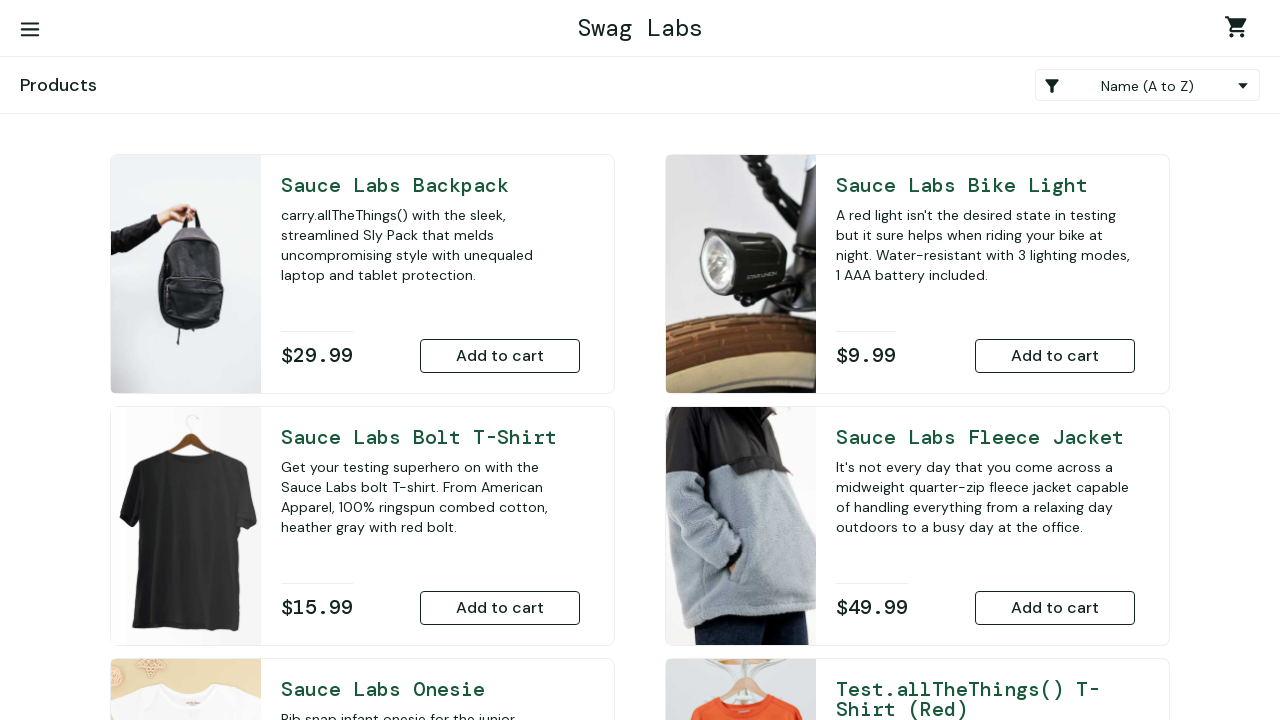

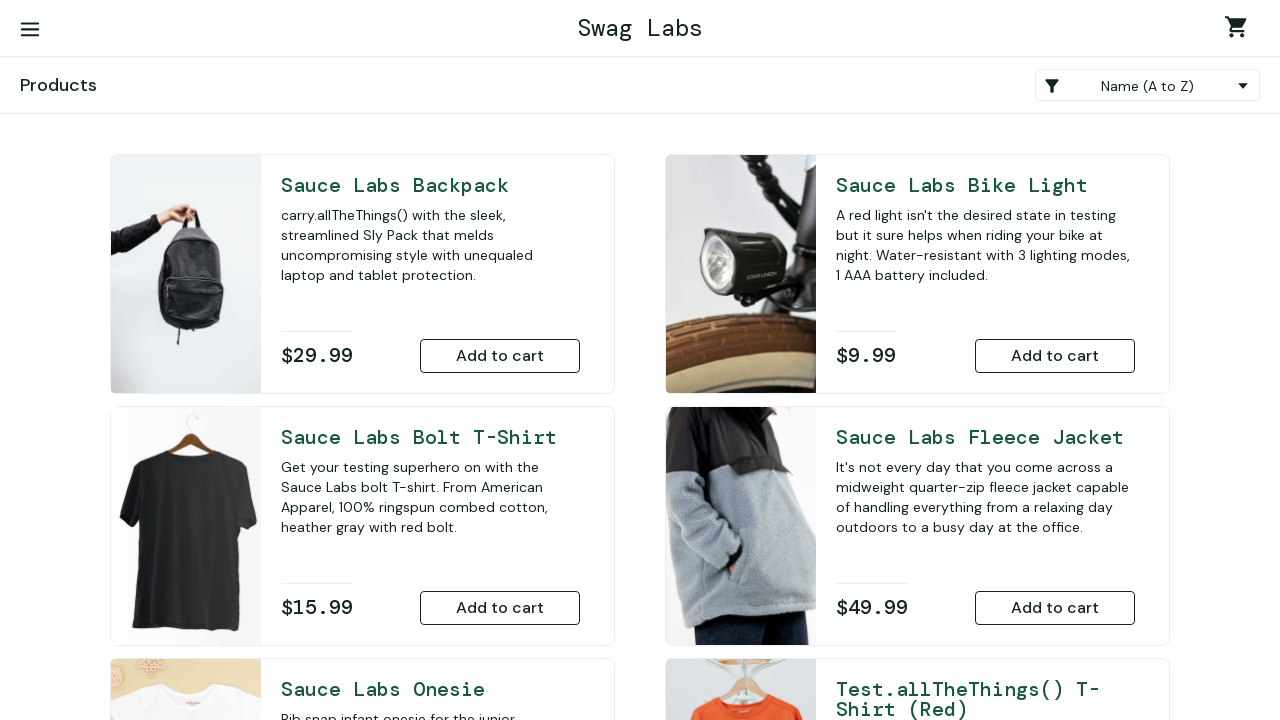